Verifies that the Login header text is displayed on the OrangeHRM login page

Starting URL: https://opensource-demo.orangehrmlive.com/

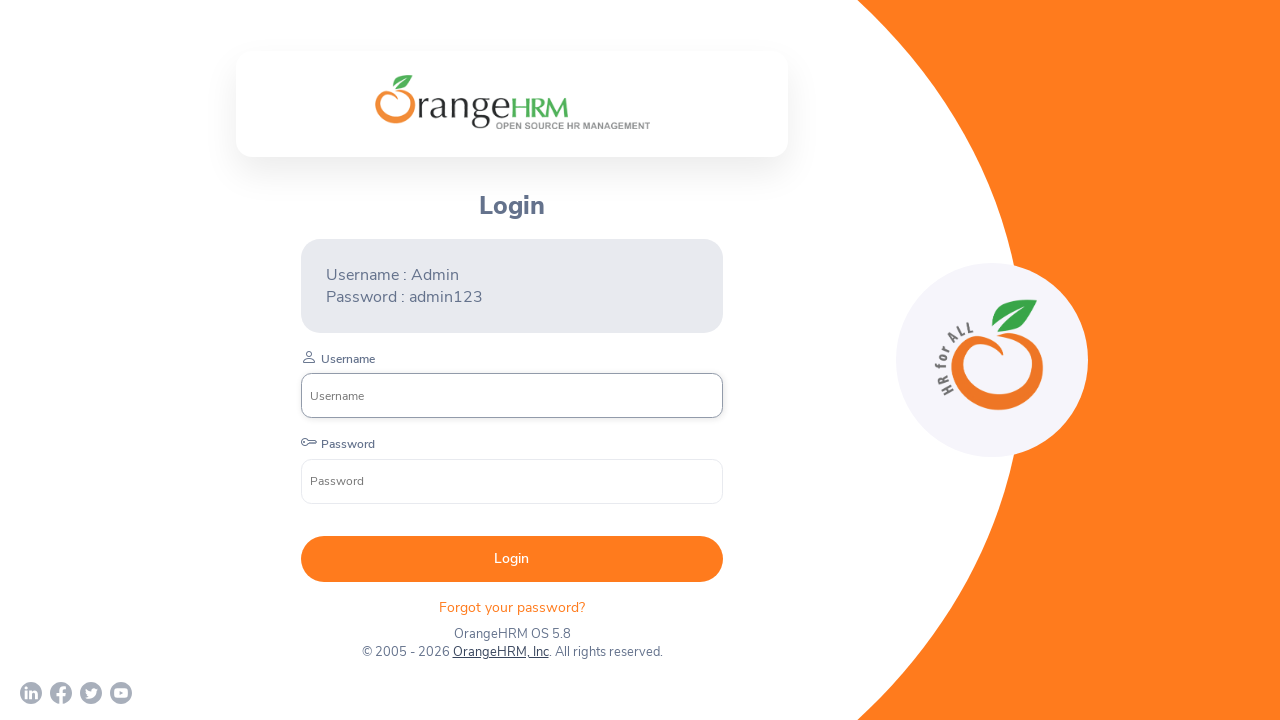

Waited for Login header element to appear on OrangeHRM login page
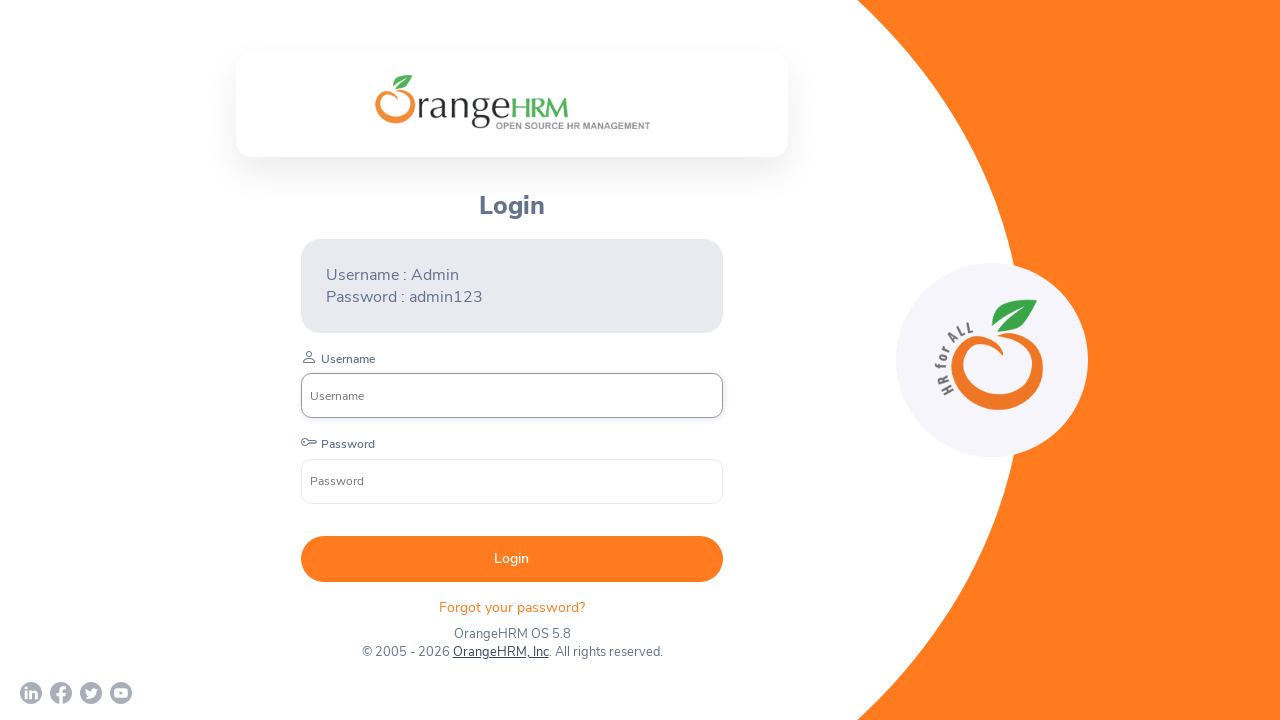

Retrieved text content from Login header element
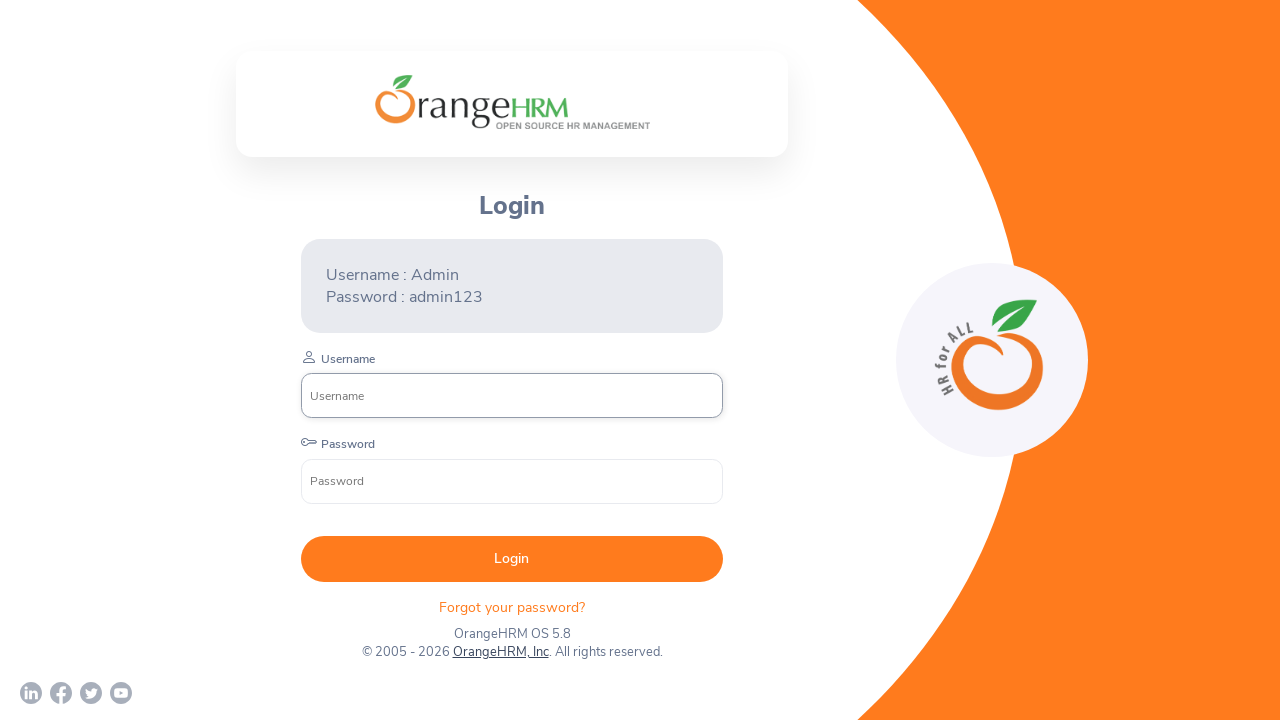

Verified that Login header text matches expected value
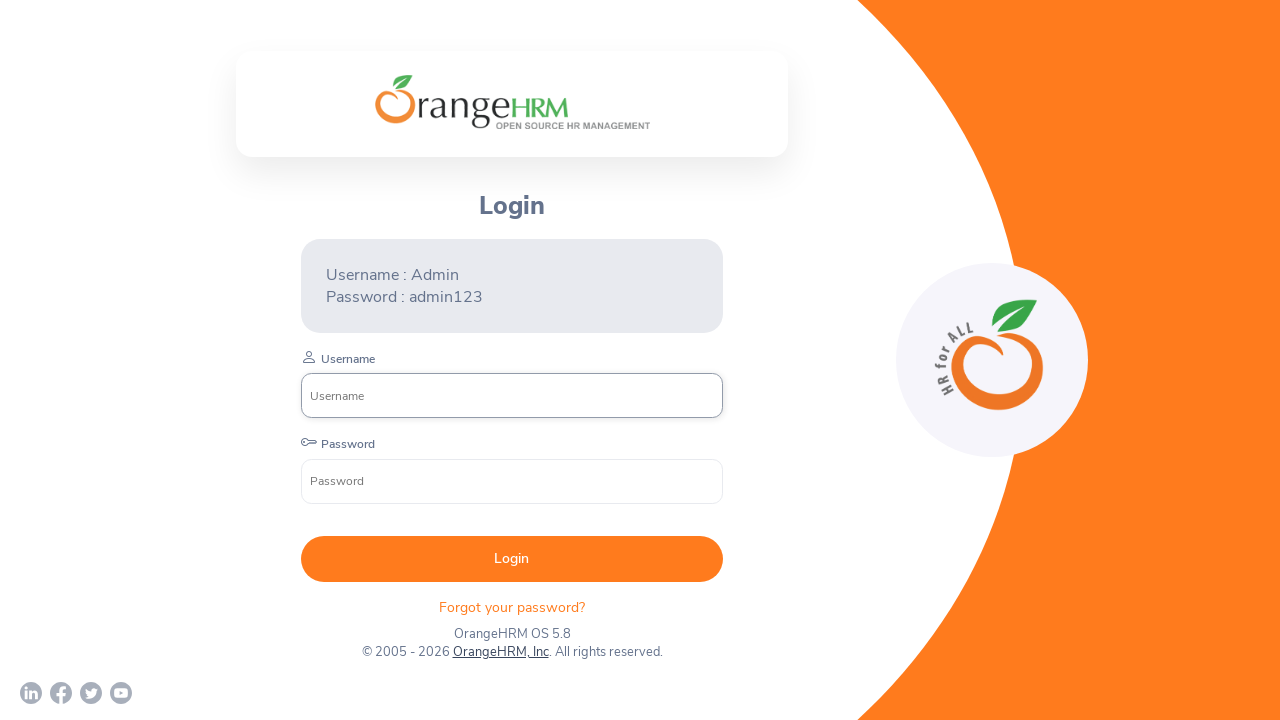

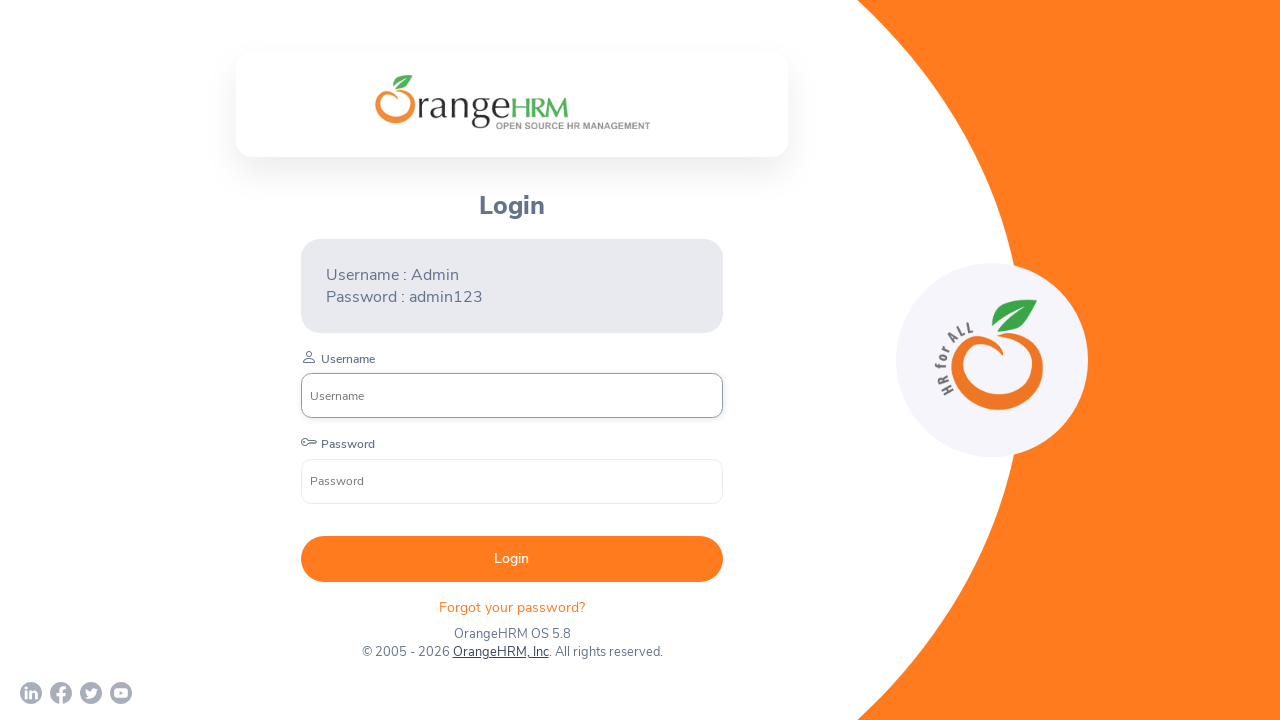